Tests radio button functionality by iterating through and clicking each radio button in a group named "group1" on an HTML forms tutorial page.

Starting URL: http://www.echoecho.com/htmlforms10.htm

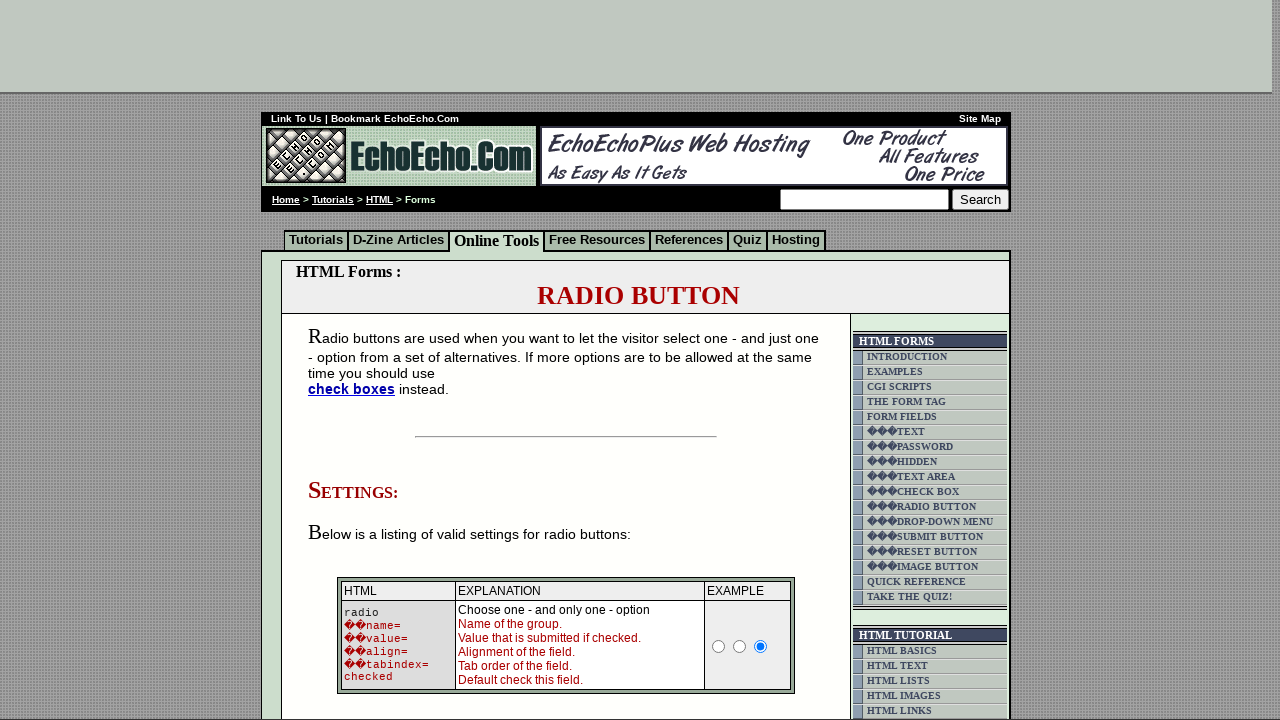

Waited for radio buttons in group1 to be present
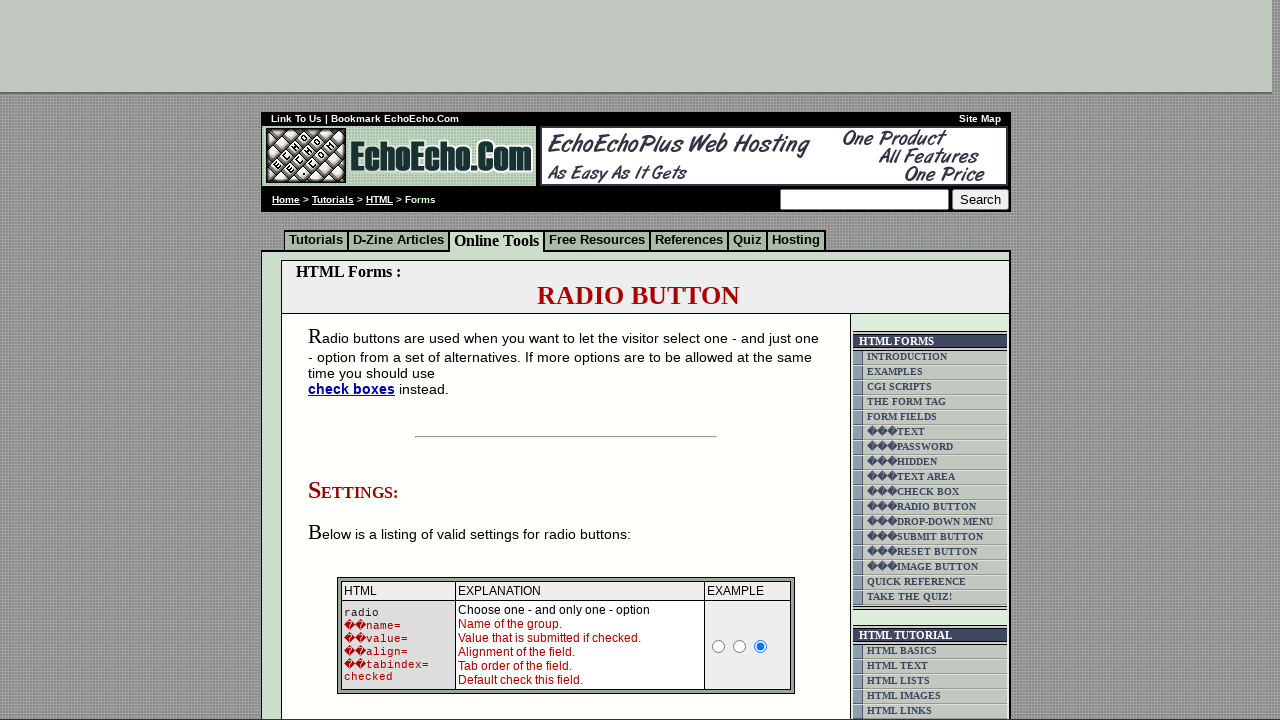

Located all radio buttons in group1
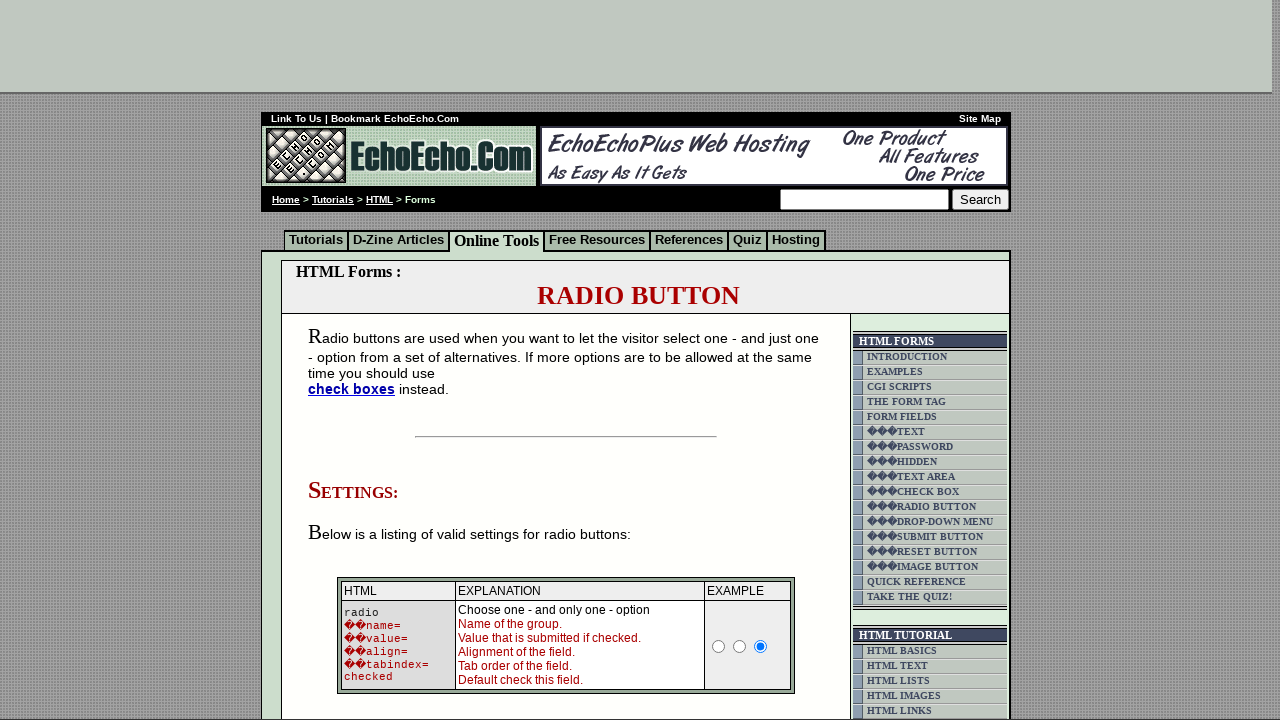

Found 3 radio buttons in group1
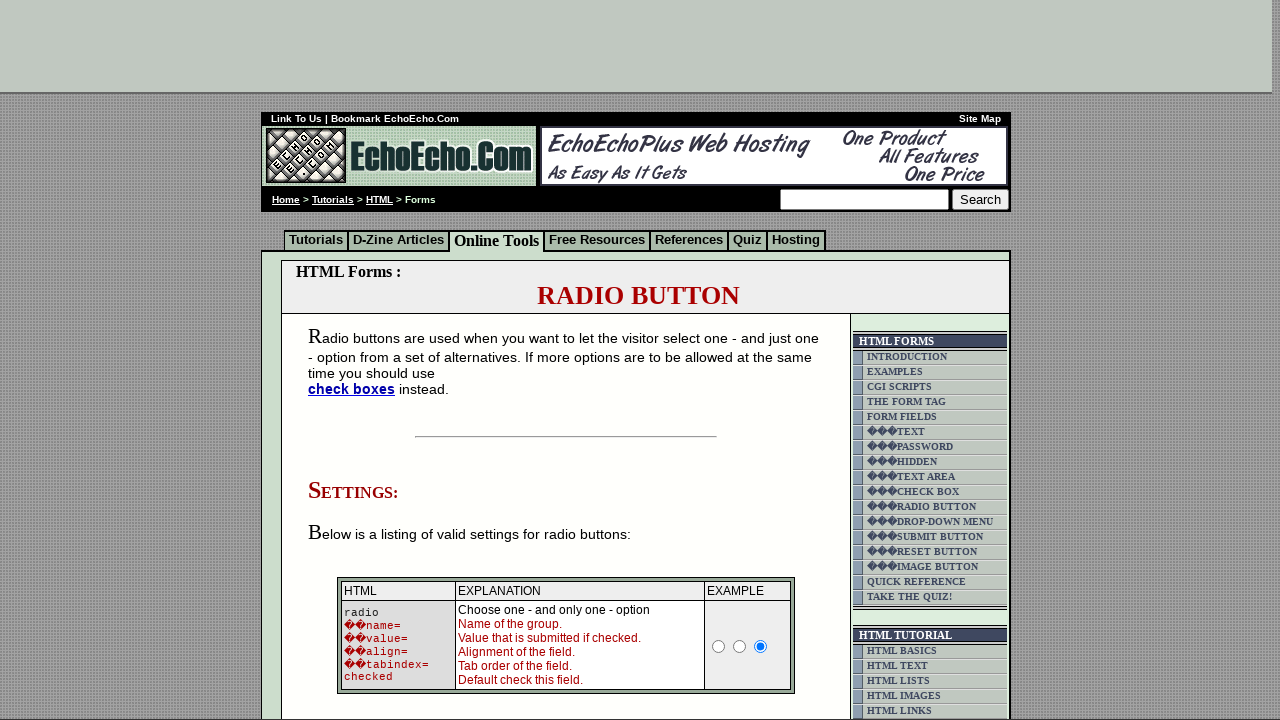

Clicked radio button 1 of 3 in group1 at (356, 360) on input[name='group1'] >> nth=0
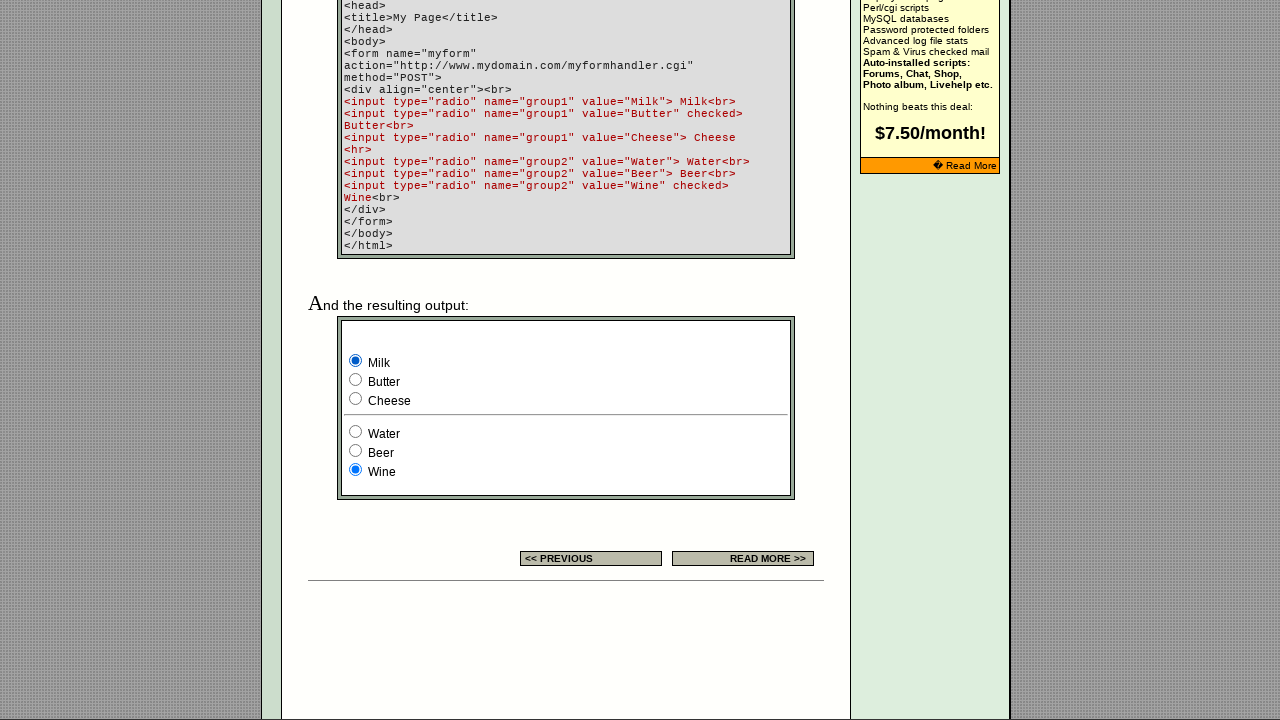

Clicked radio button 2 of 3 in group1 at (356, 380) on input[name='group1'] >> nth=1
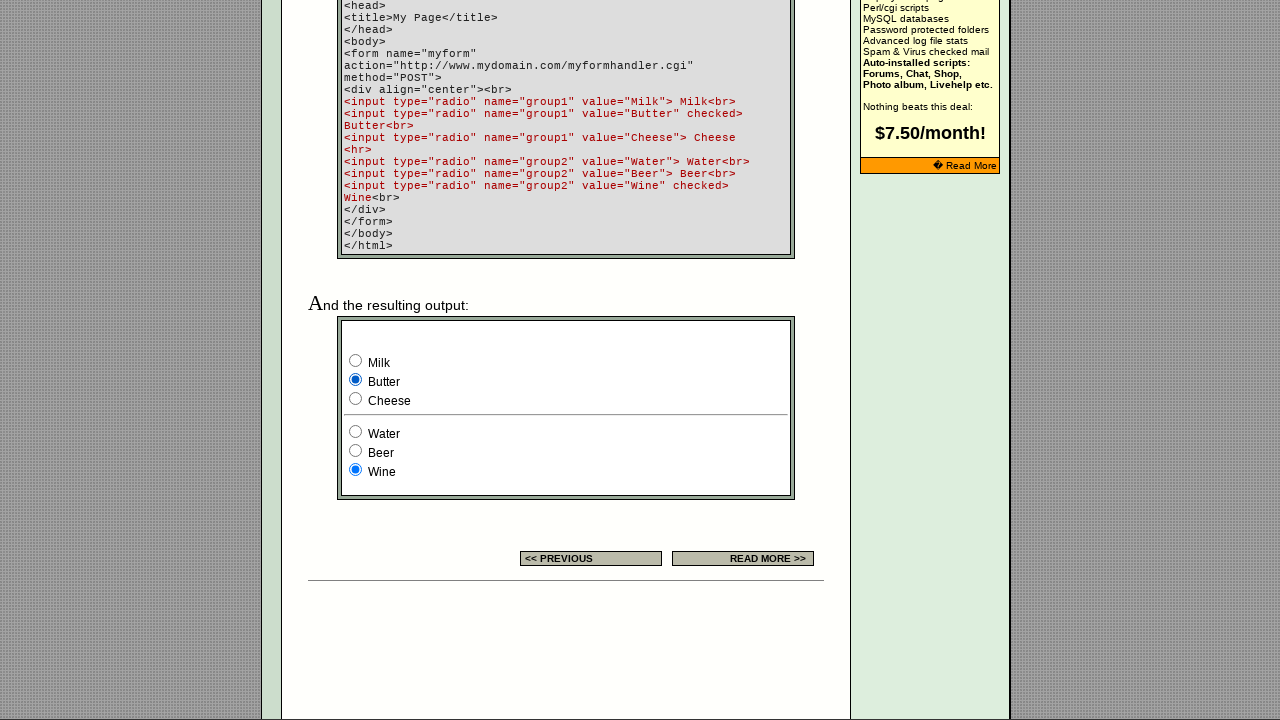

Clicked radio button 3 of 3 in group1 at (356, 398) on input[name='group1'] >> nth=2
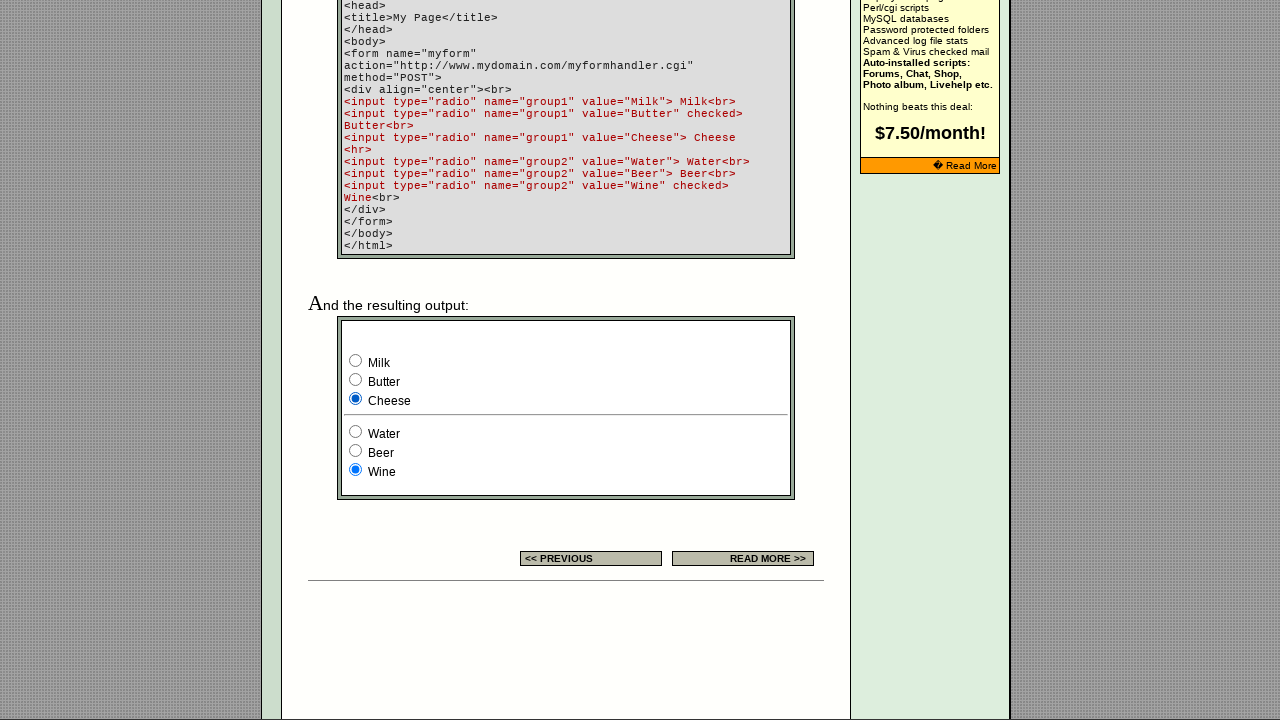

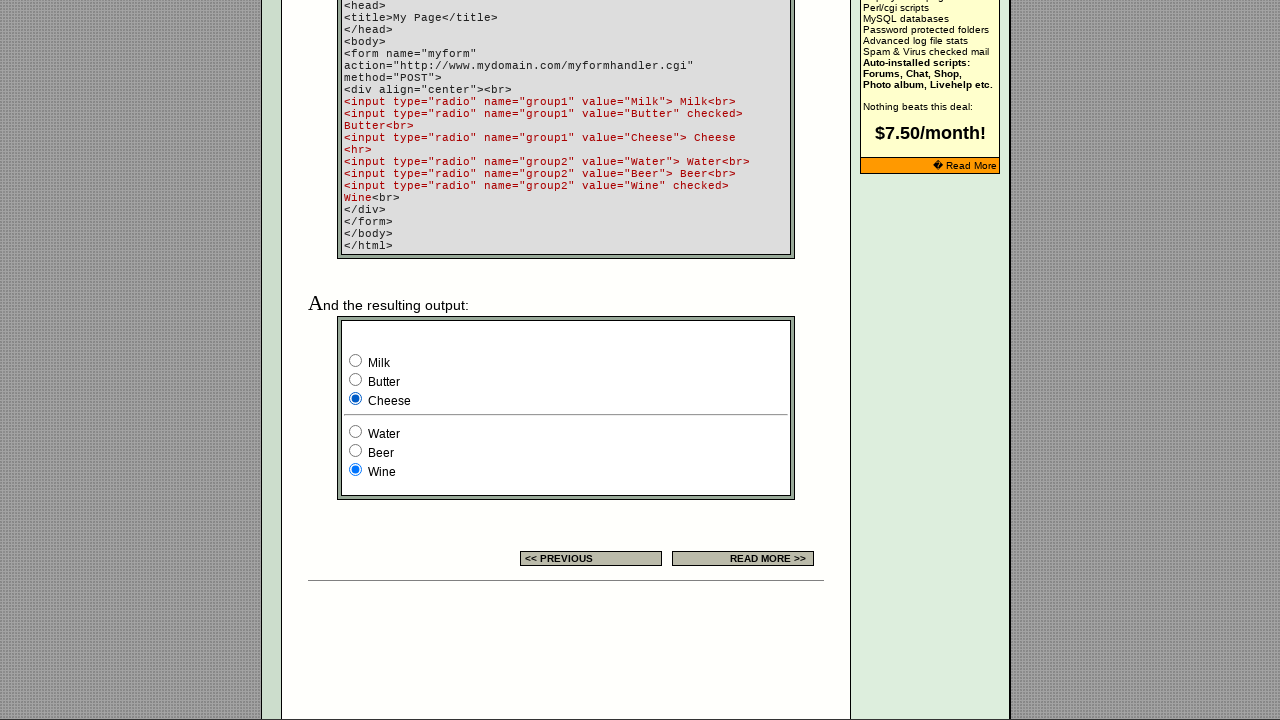